Navigates to iRobot page and maximizes window

Starting URL: http://www.irobot.com

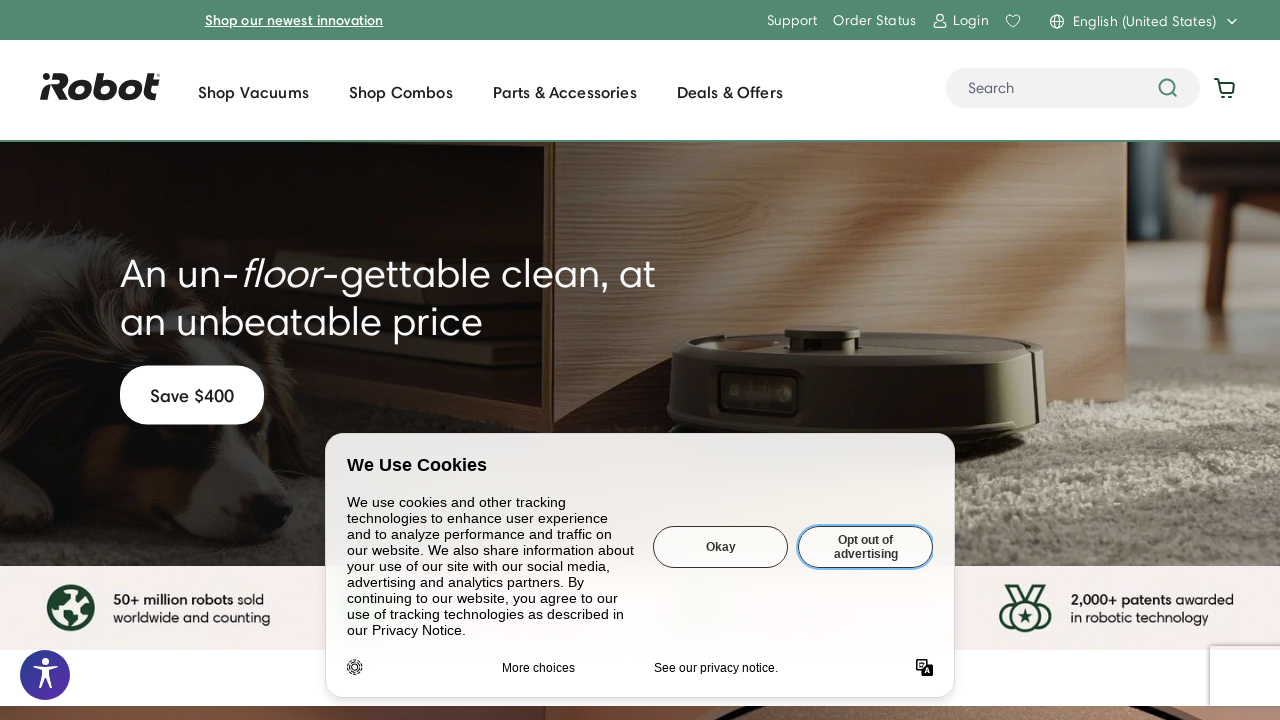

Navigated to iRobot homepage at http://www.irobot.com
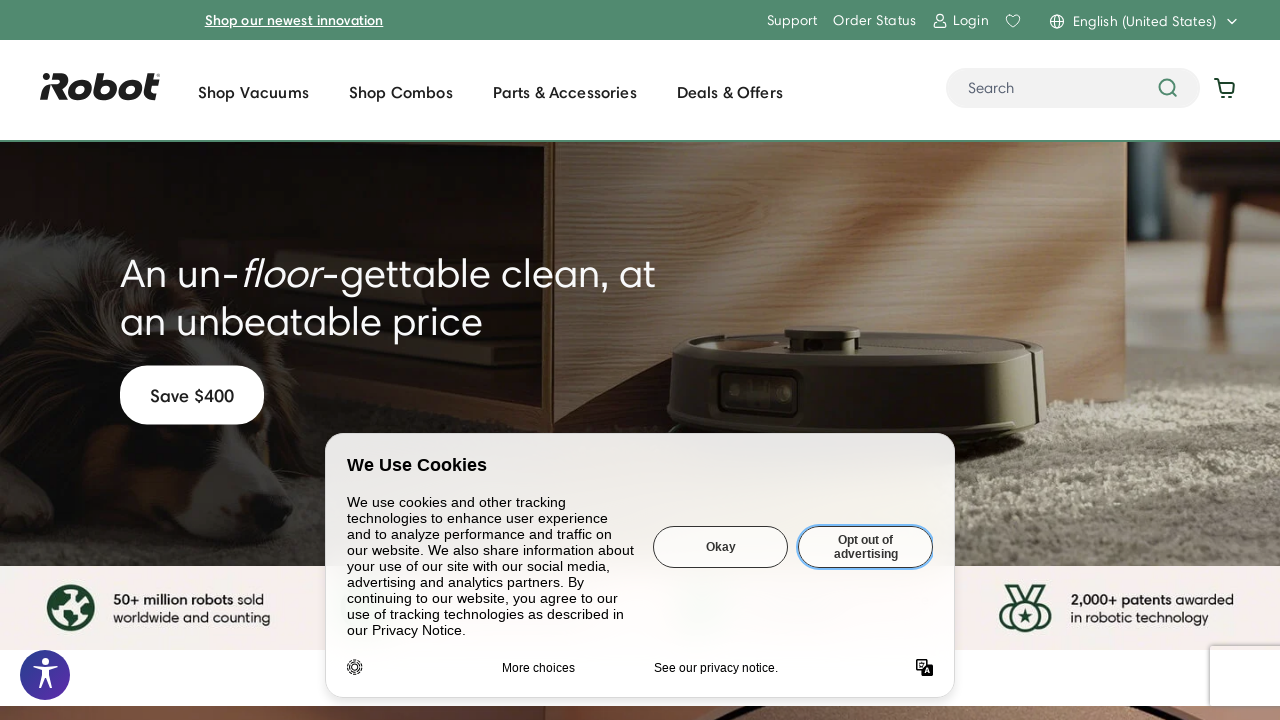

Maximized browser window to 1920x1080
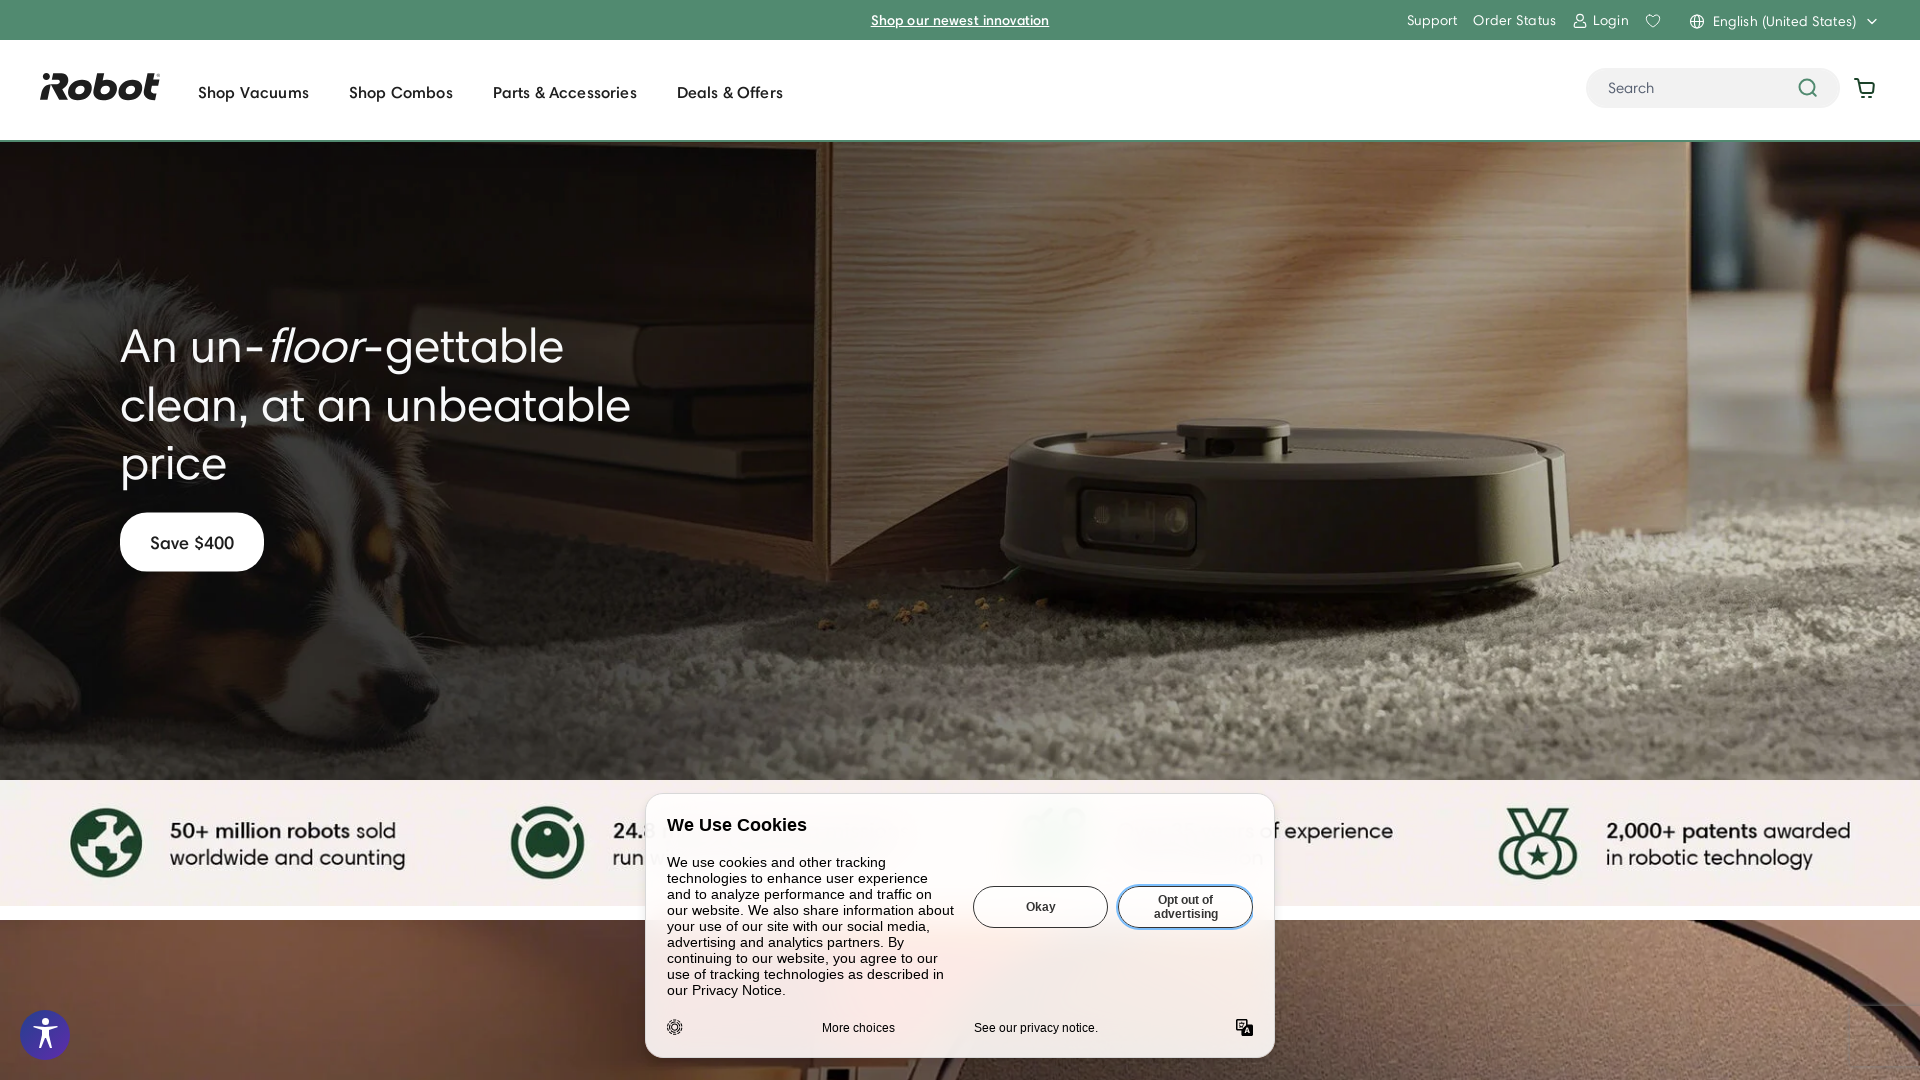

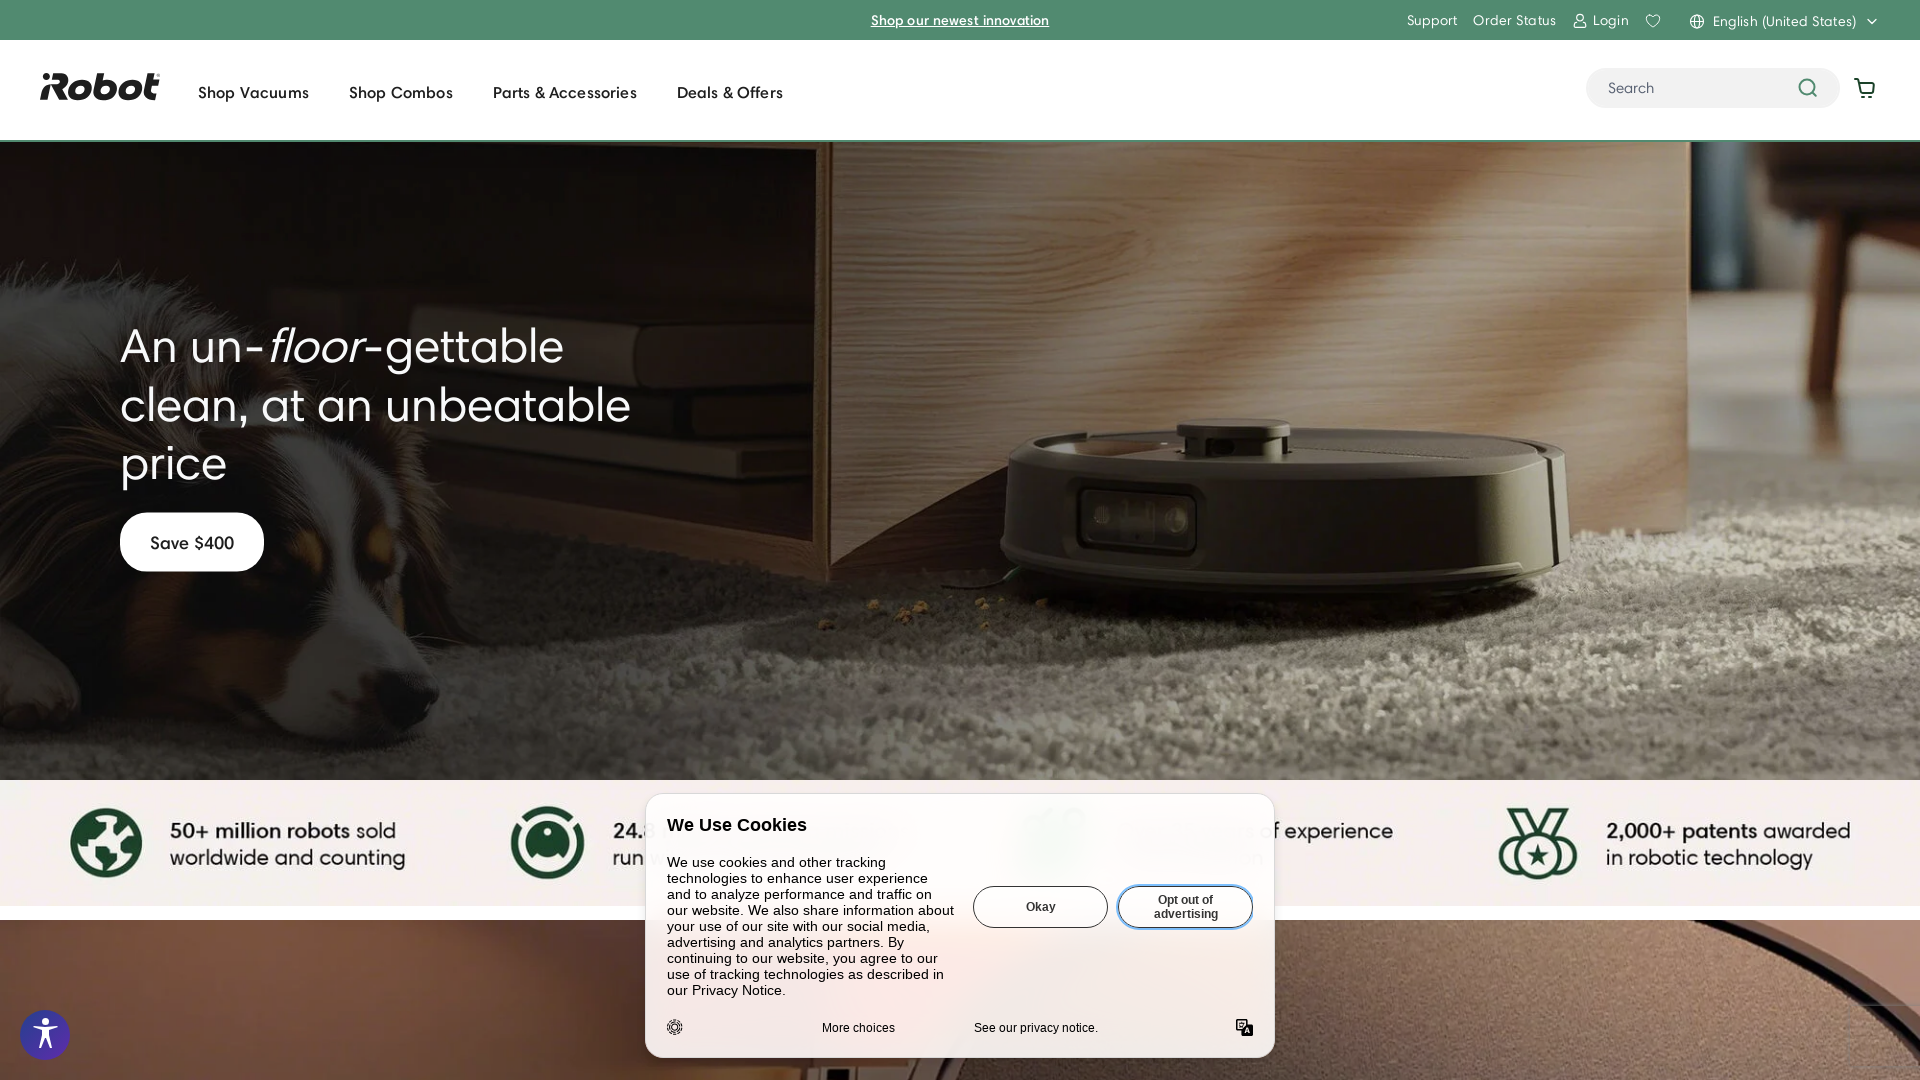